Tests key press detection by pressing a key and verifying the result is displayed

Starting URL: https://the-internet.herokuapp.com/key_presses

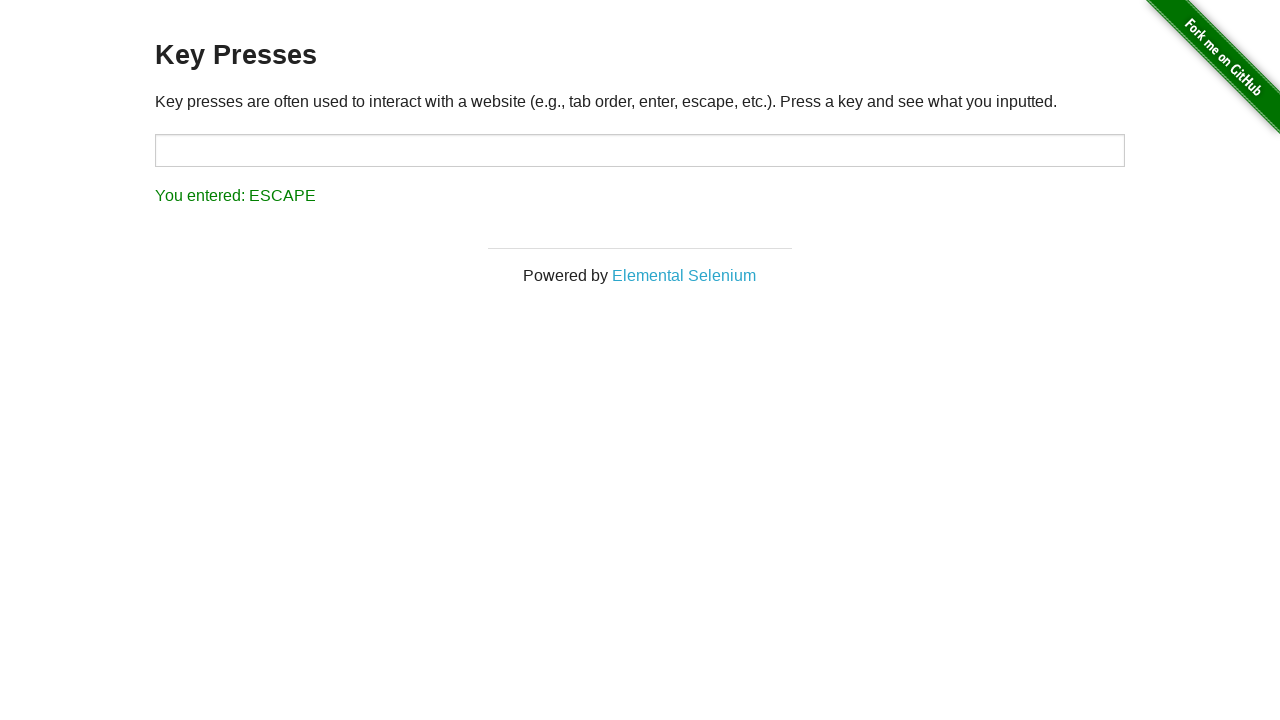

Pressed Shift key in the target input field on #target
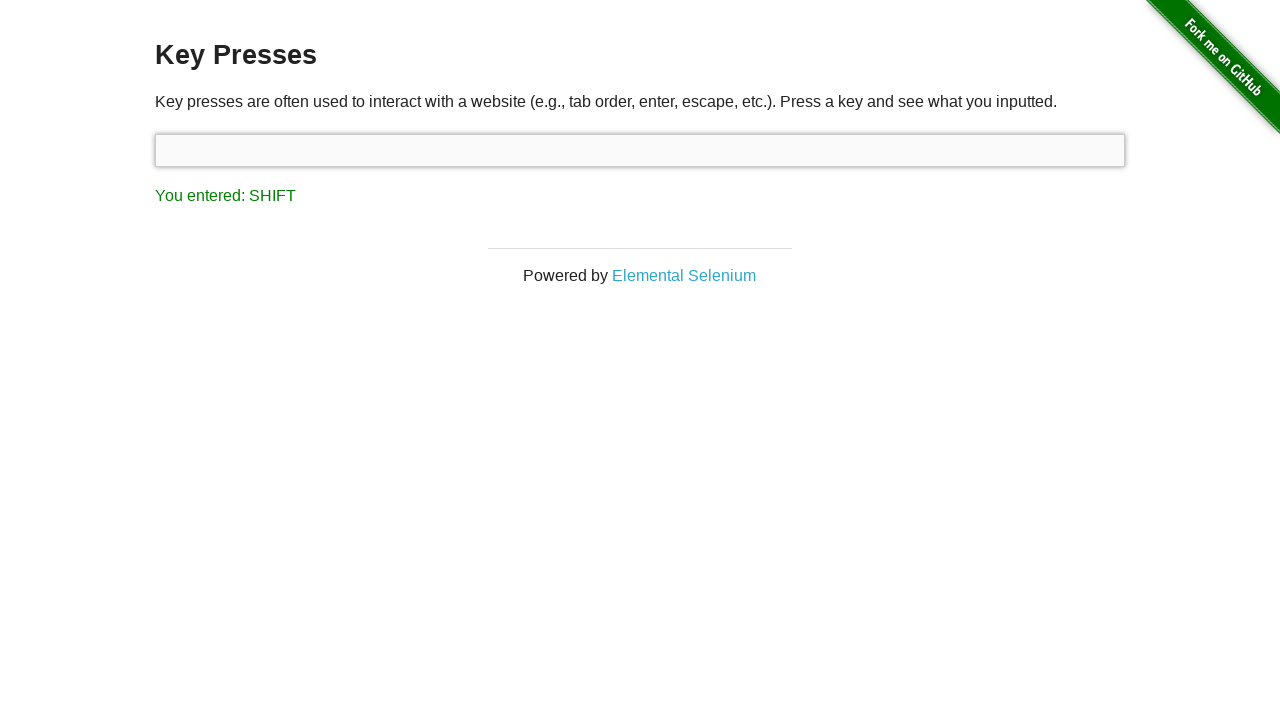

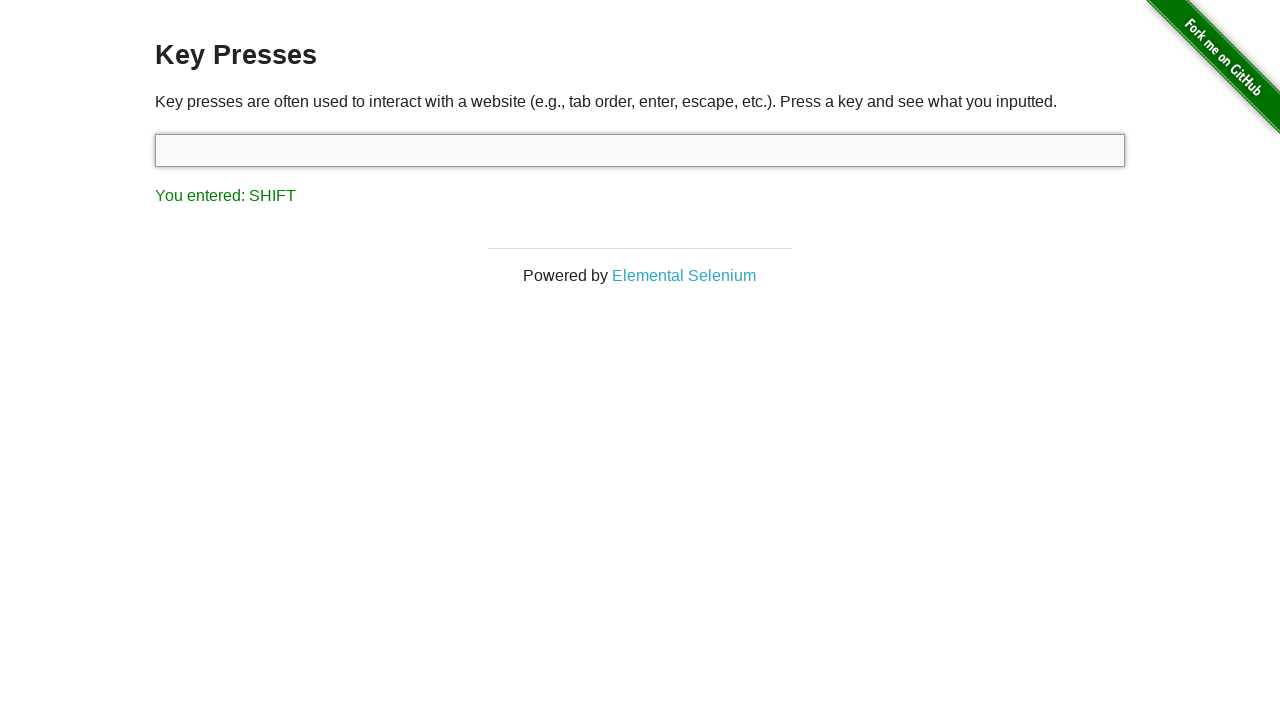